Tests multiple window handling by clicking a link to open a new window and verifying navigation to the new window

Starting URL: http://the-internet.herokuapp.com/

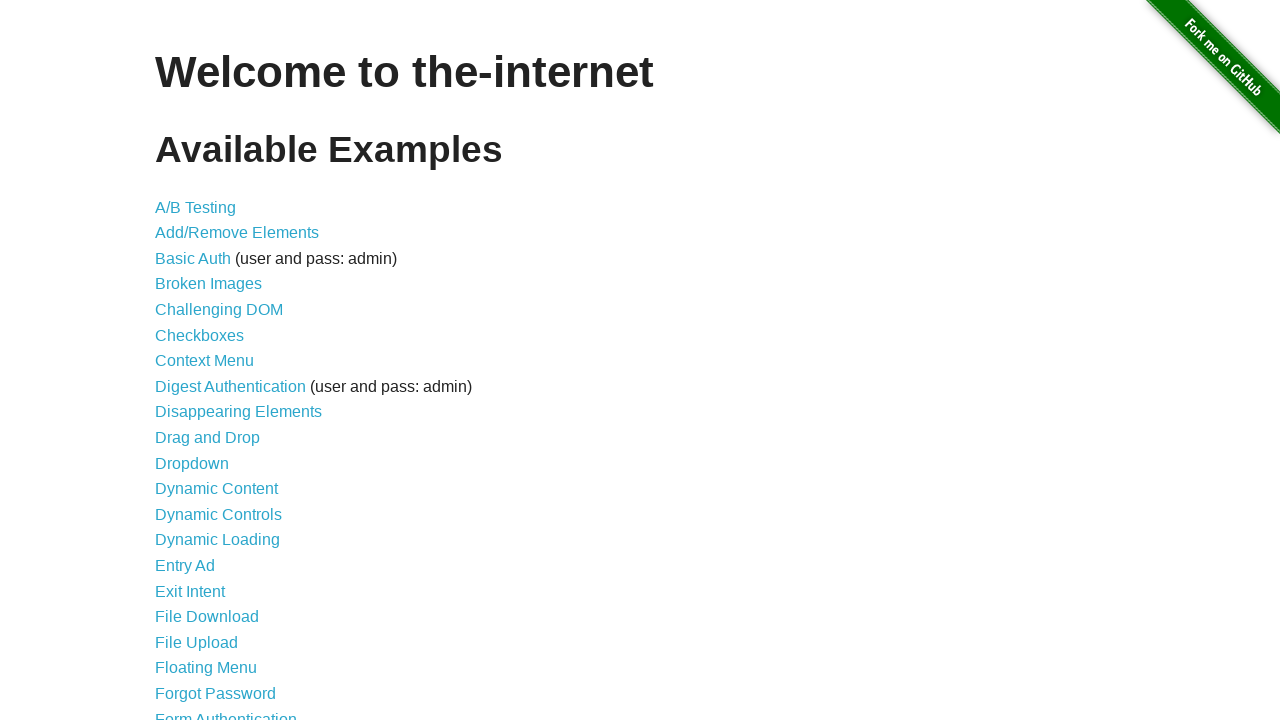

Clicked 'Multiple Windows' link at (218, 369) on text=Multiple Windows
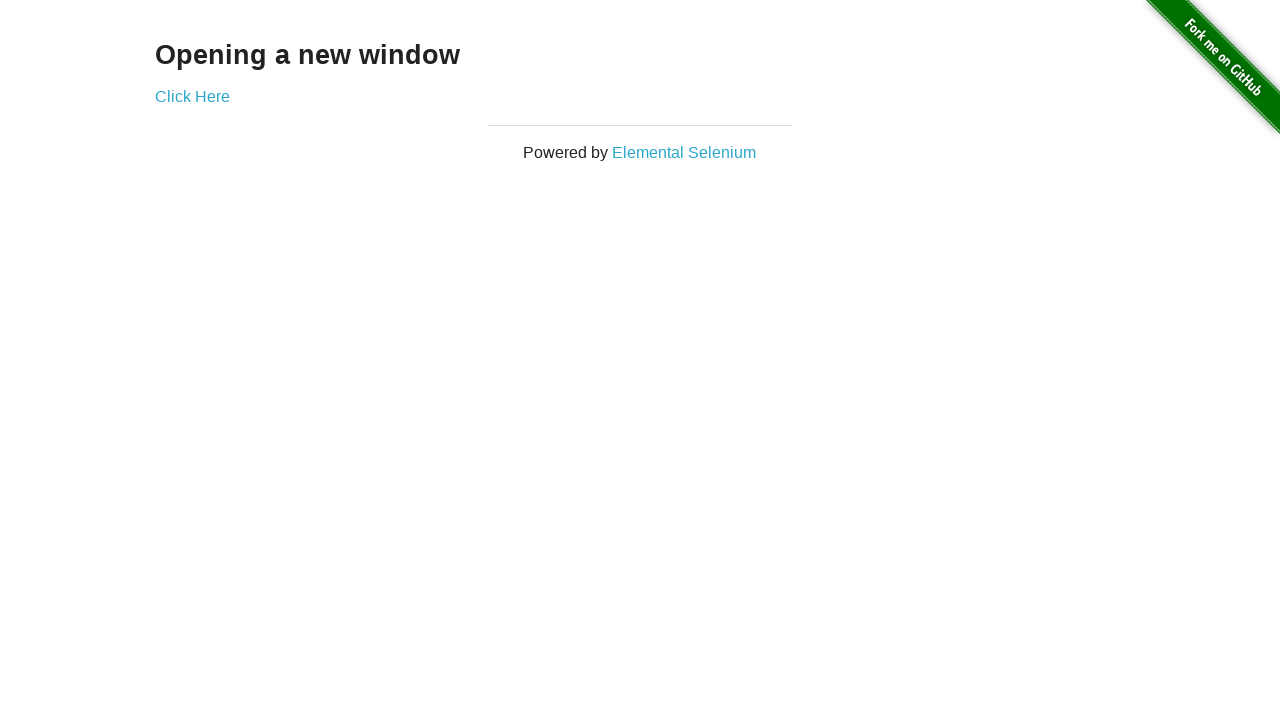

Multiple Windows page loaded and heading verified
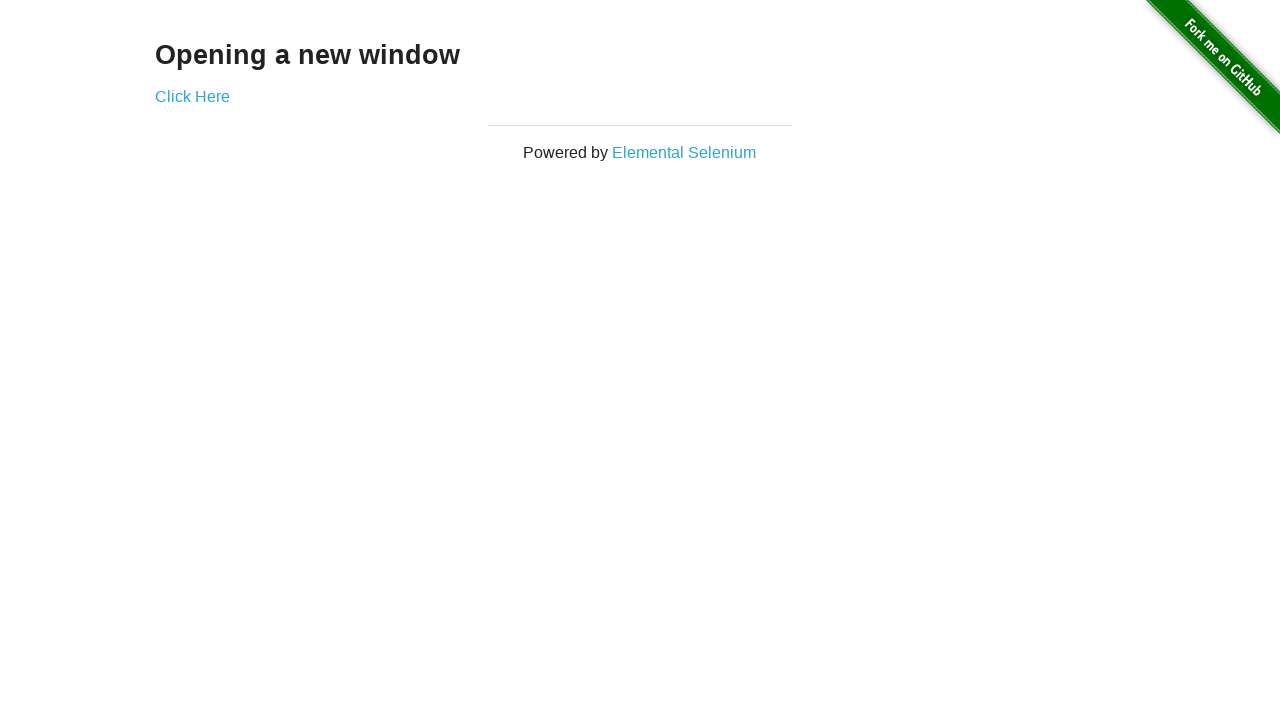

Clicked 'Click Here' link to open new window at (192, 96) on text=Click Here
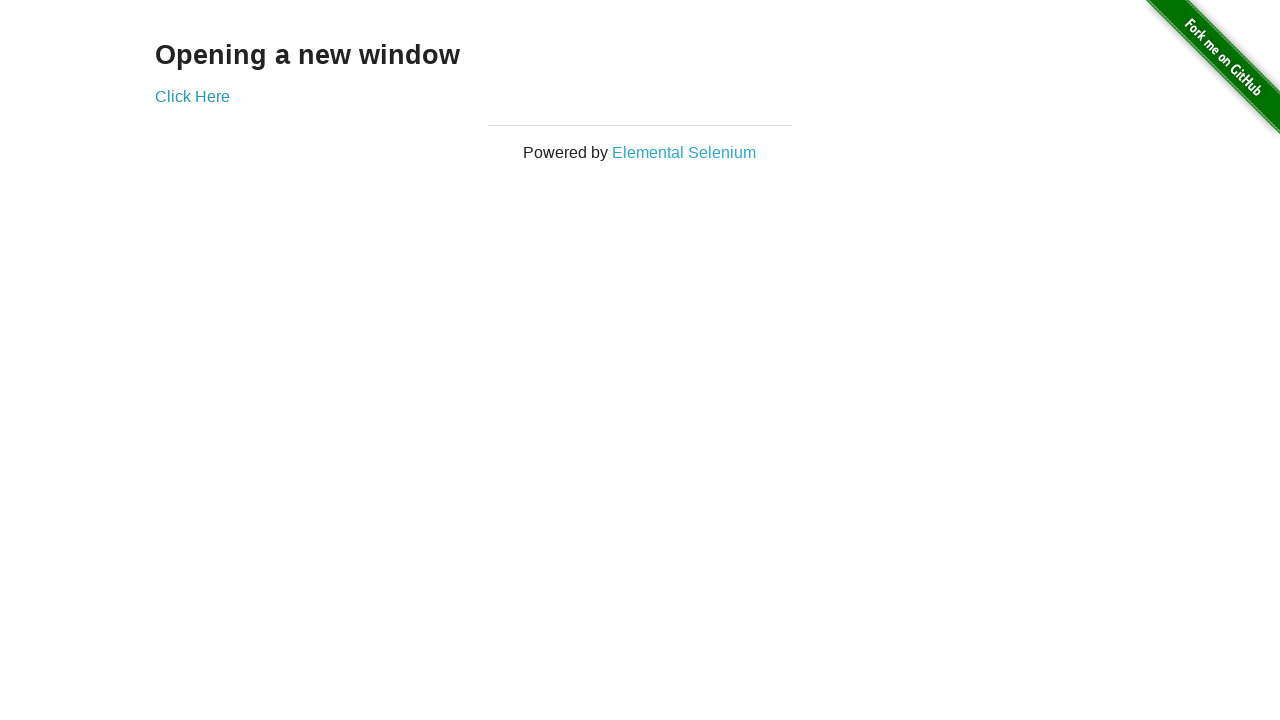

New window opened and captured
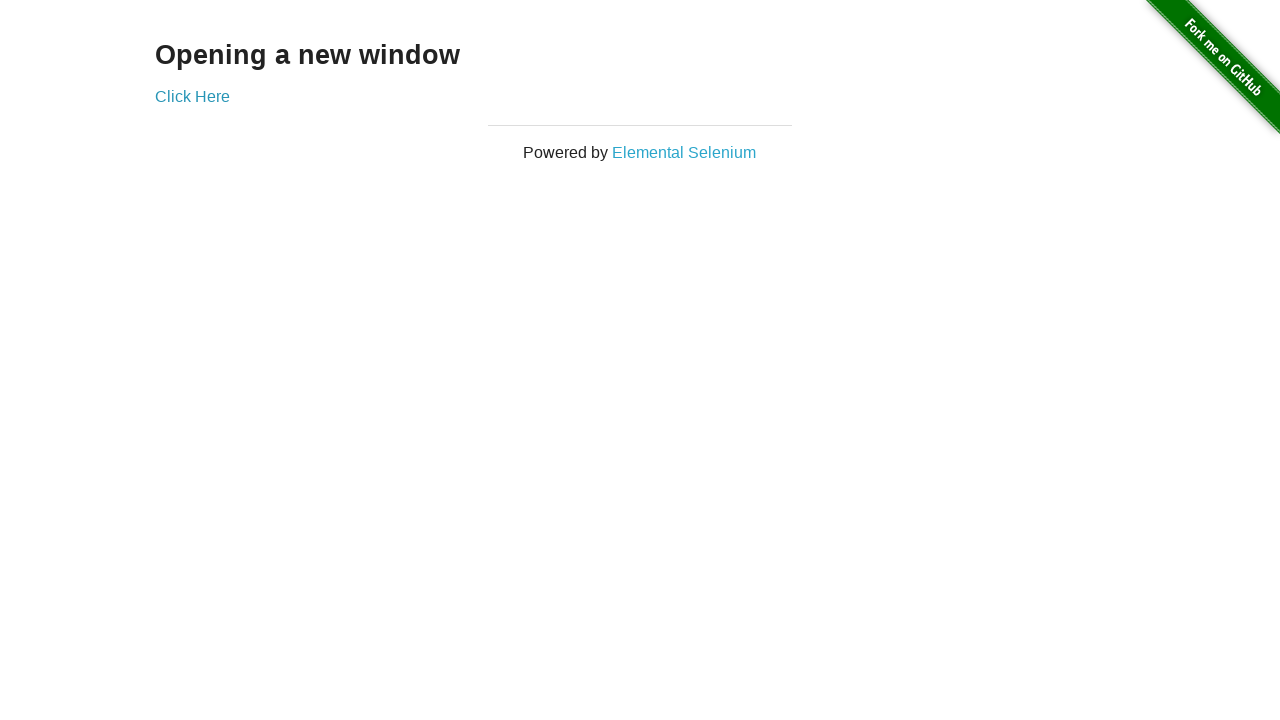

New window page loaded completely
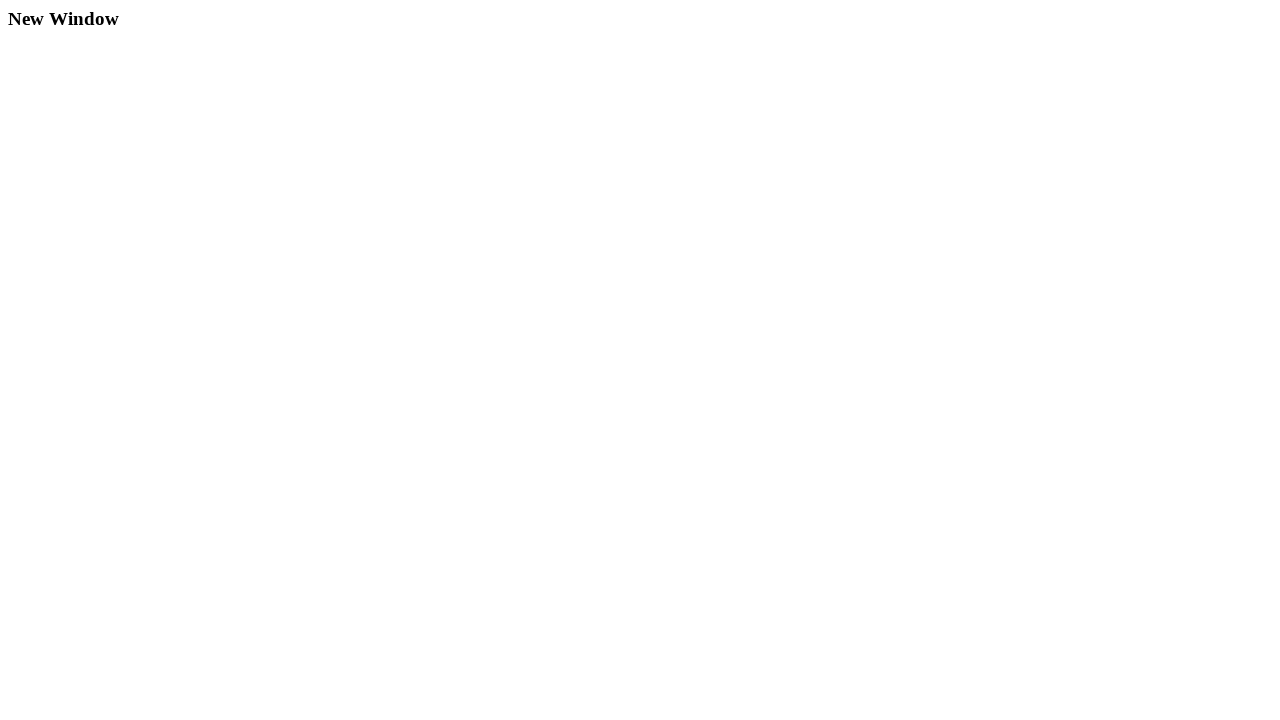

Verified 'New Window' heading in new window
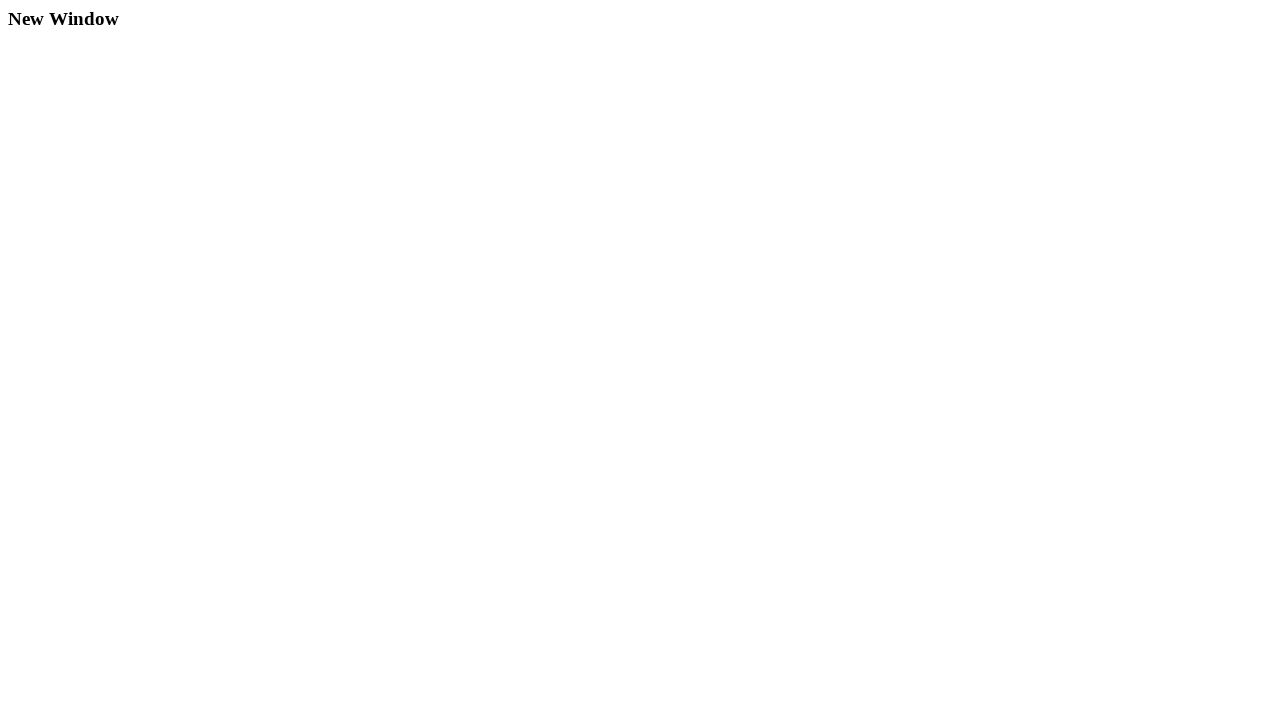

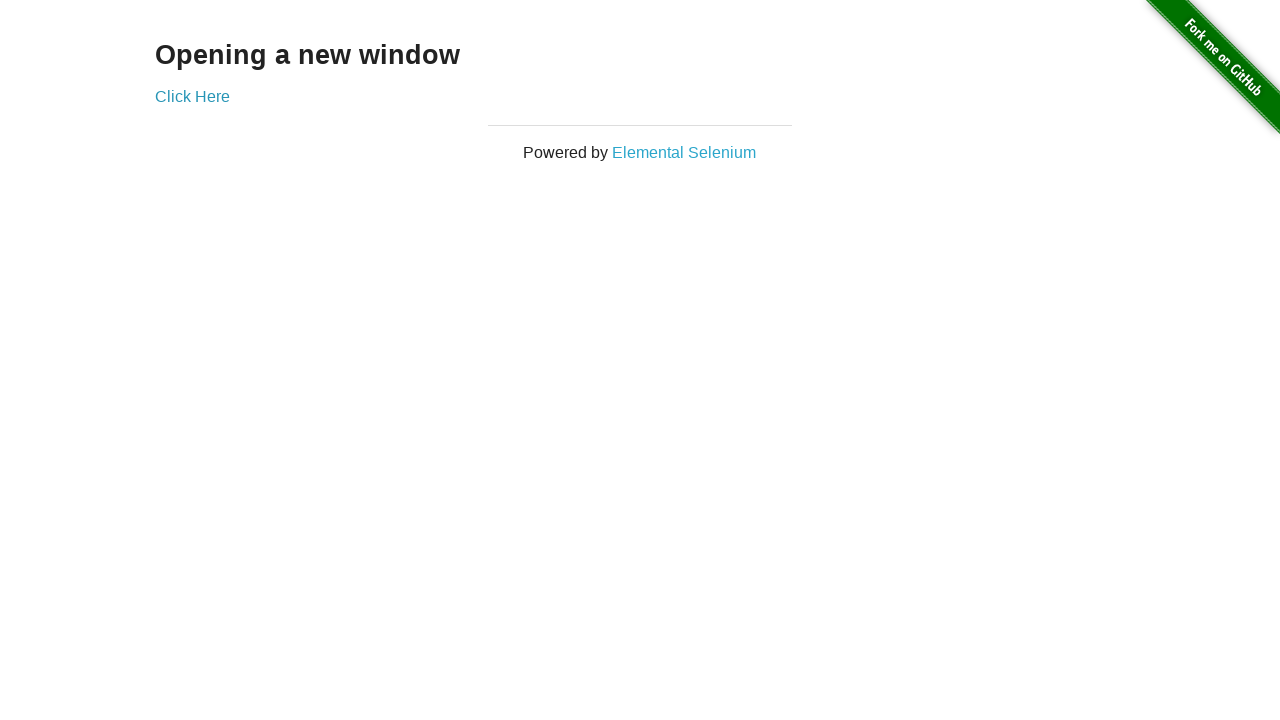